Tests checkbox functionality by selecting and deselecting each of the three checkboxes individually

Starting URL: https://rahulshettyacademy.com/AutomationPractice/

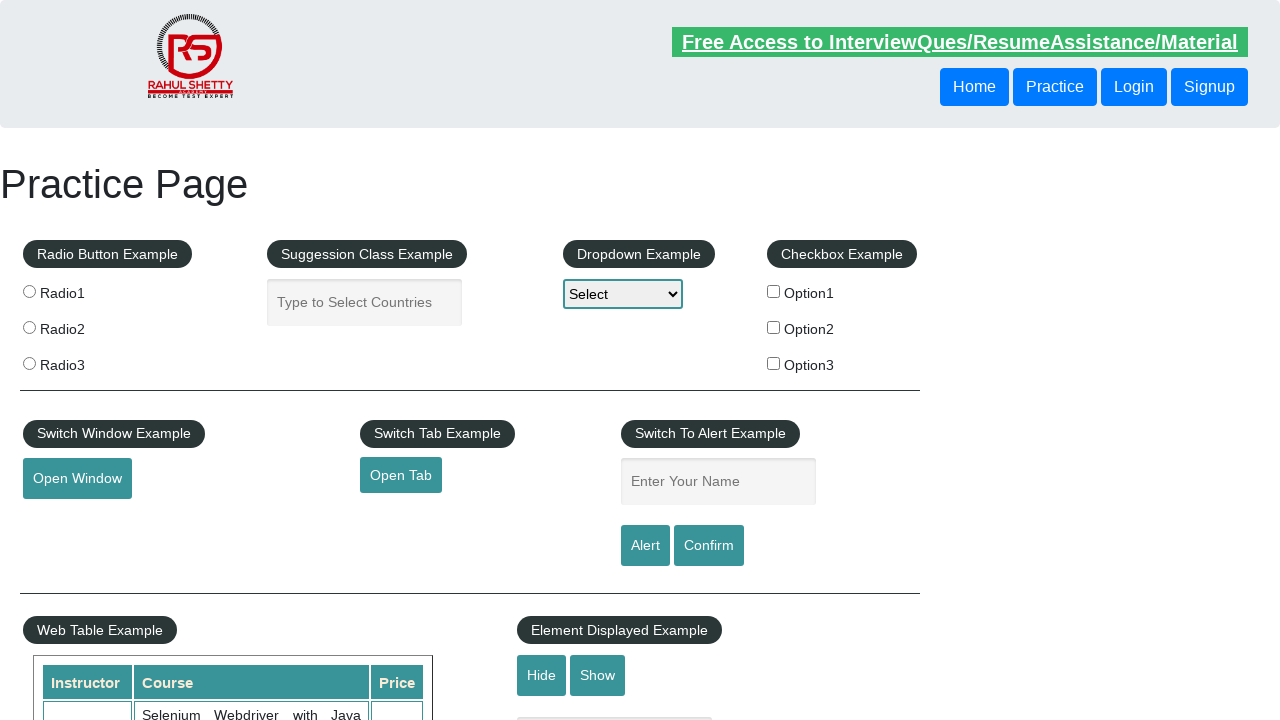

Clicked checkbox option 1 to select it at (774, 291) on input[name='checkBoxOption1']
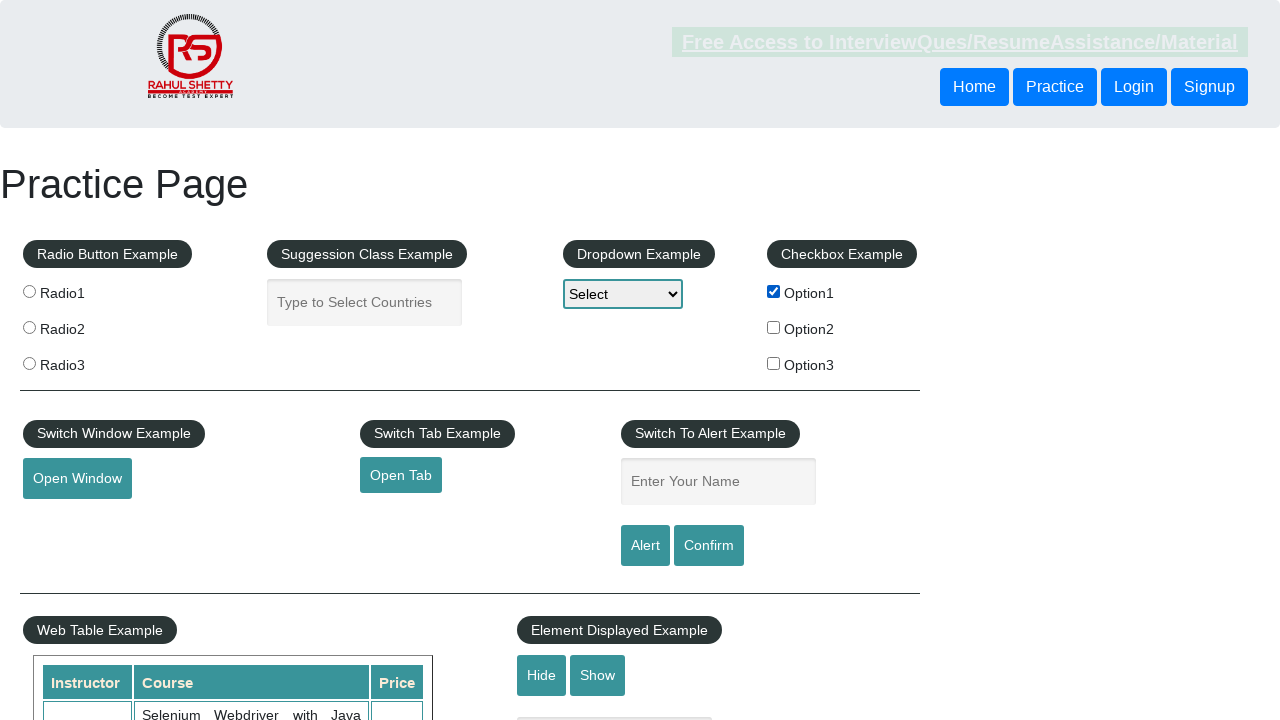

Waited 1 second after selecting checkbox option 1
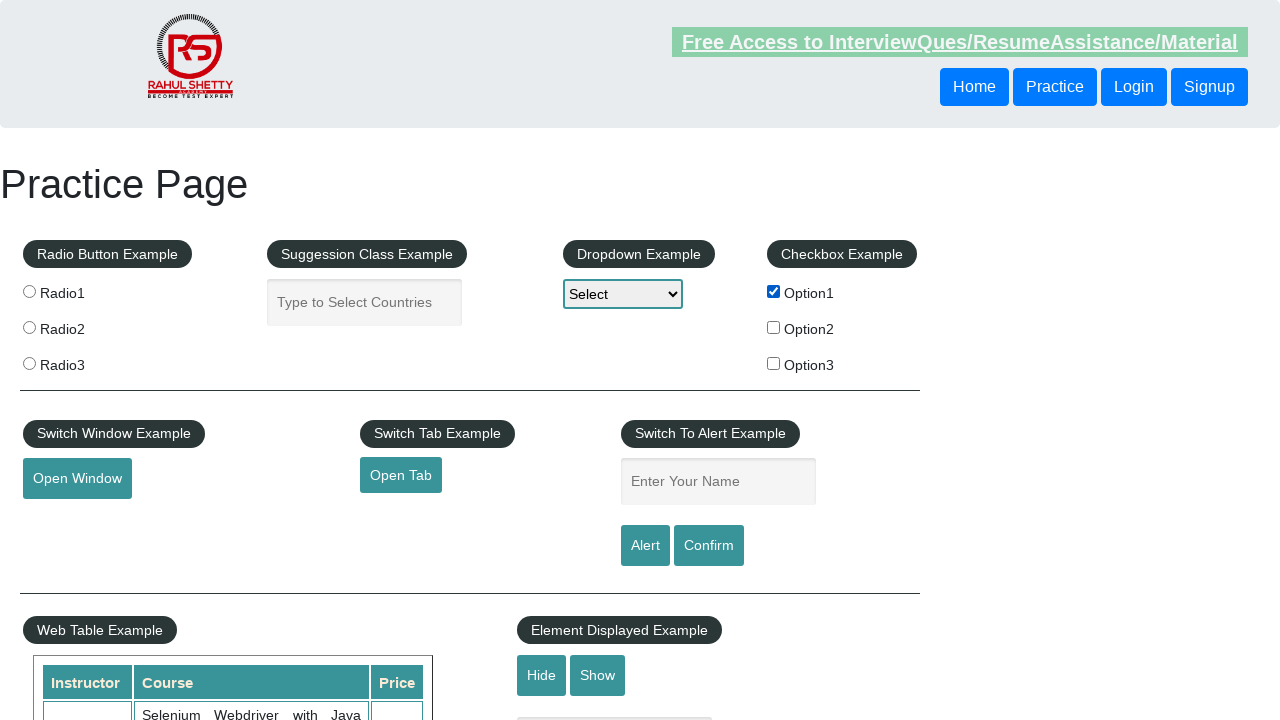

Clicked checkbox option 1 to deselect it at (774, 291) on input[name='checkBoxOption1']
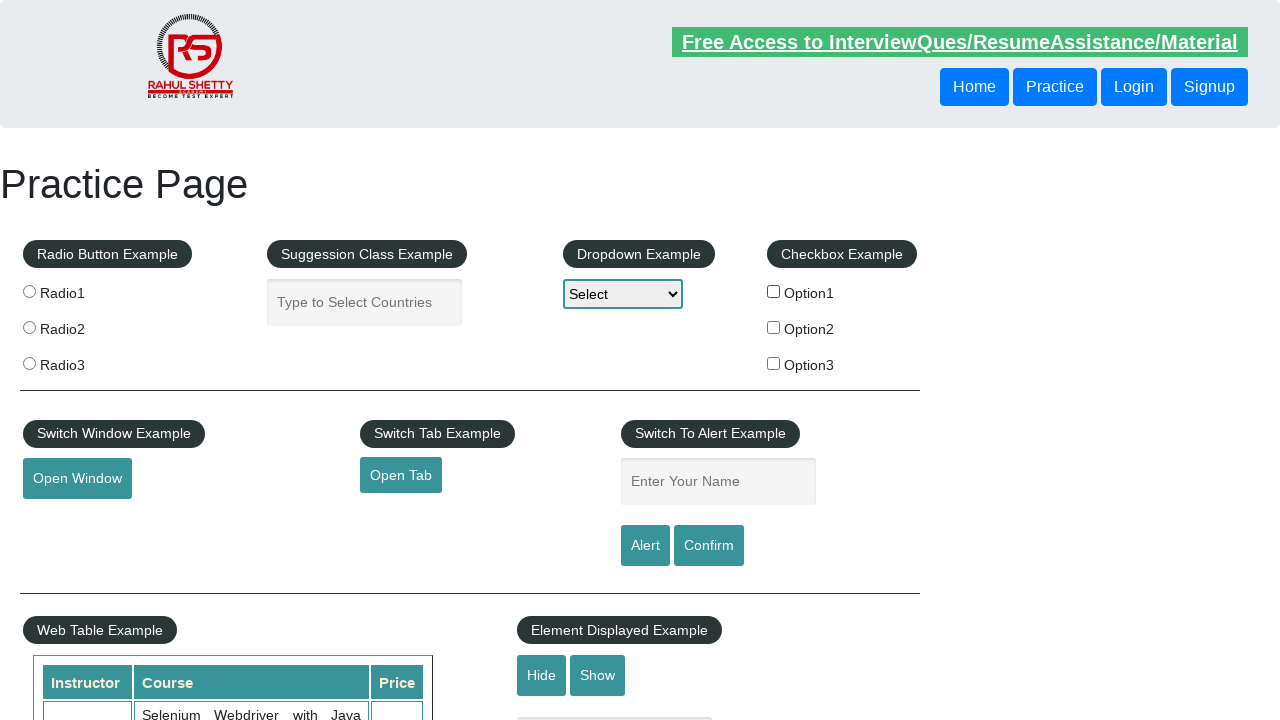

Waited 1 second after deselecting checkbox option 1
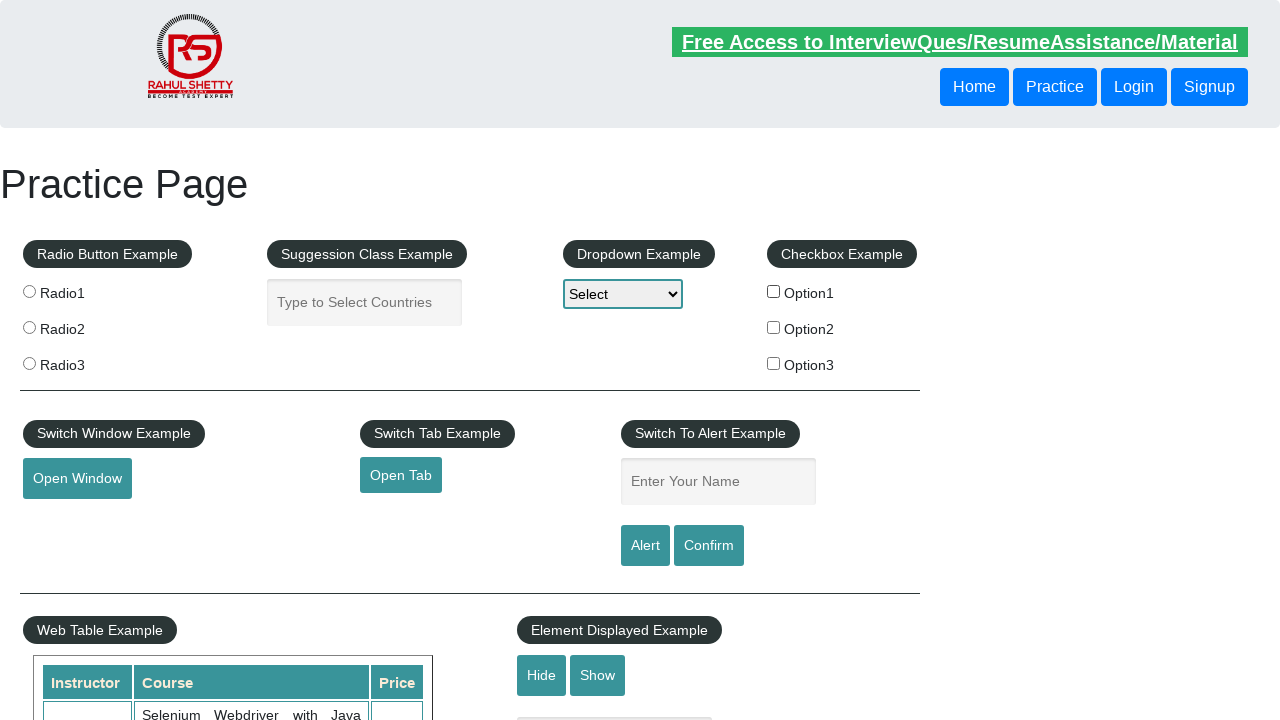

Clicked checkbox option 2 to select it at (774, 327) on input[name='checkBoxOption2']
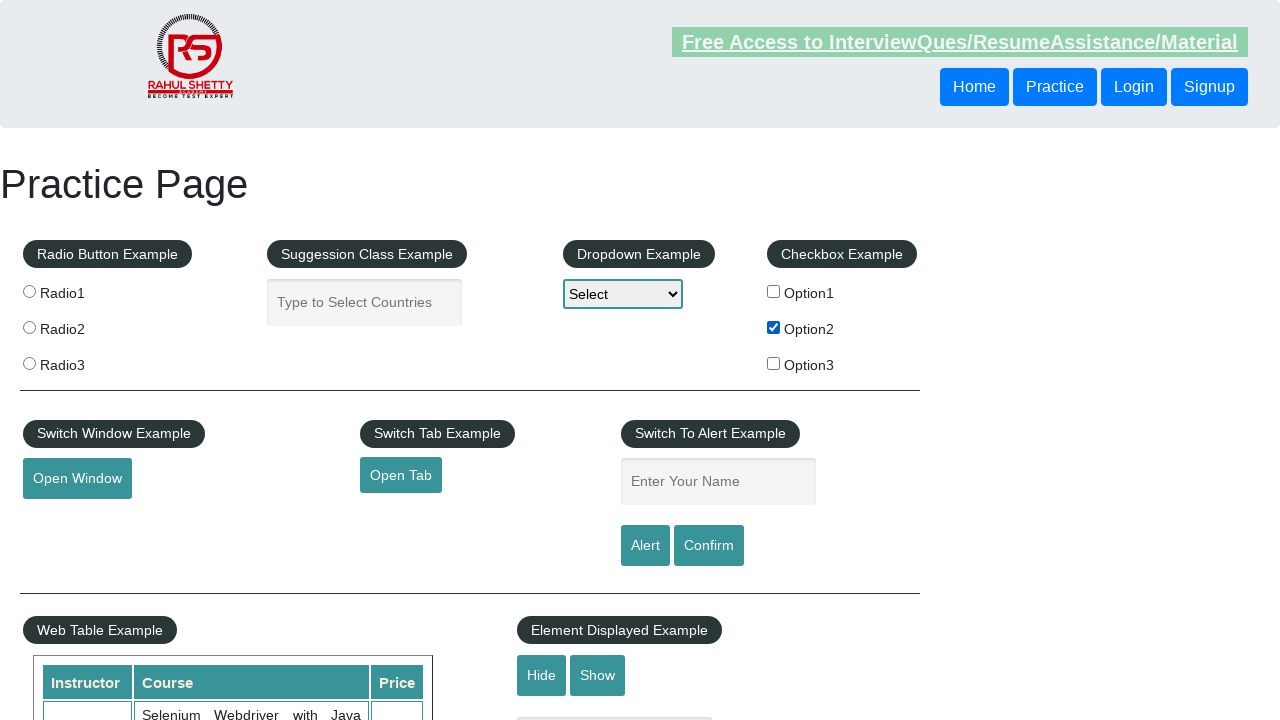

Waited 1 second after selecting checkbox option 2
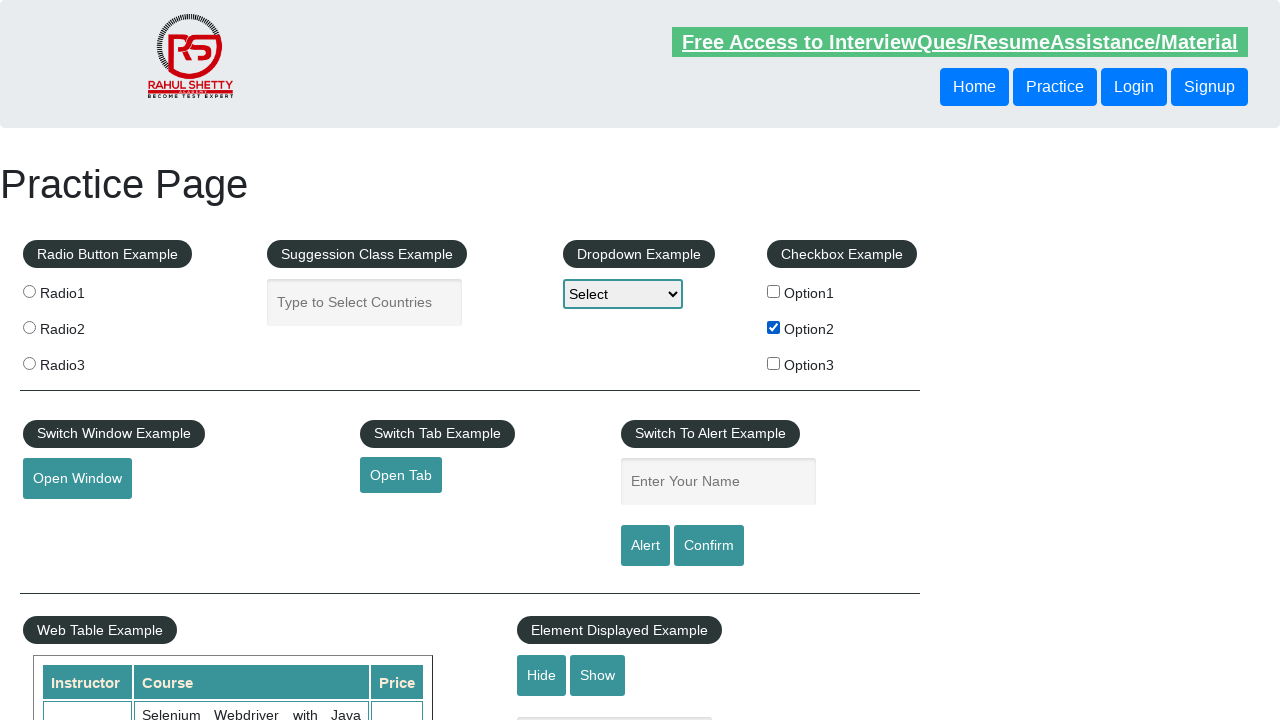

Clicked checkbox option 2 to deselect it at (774, 327) on input[name='checkBoxOption2']
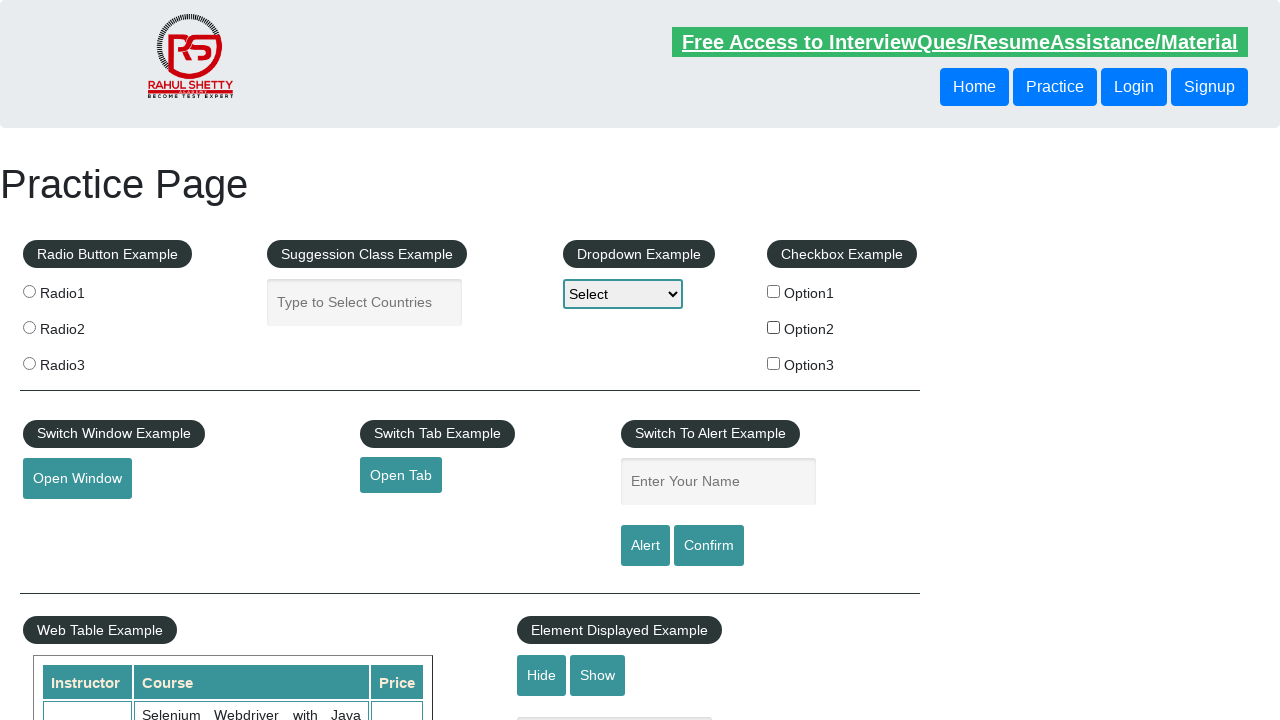

Waited 1 second after deselecting checkbox option 2
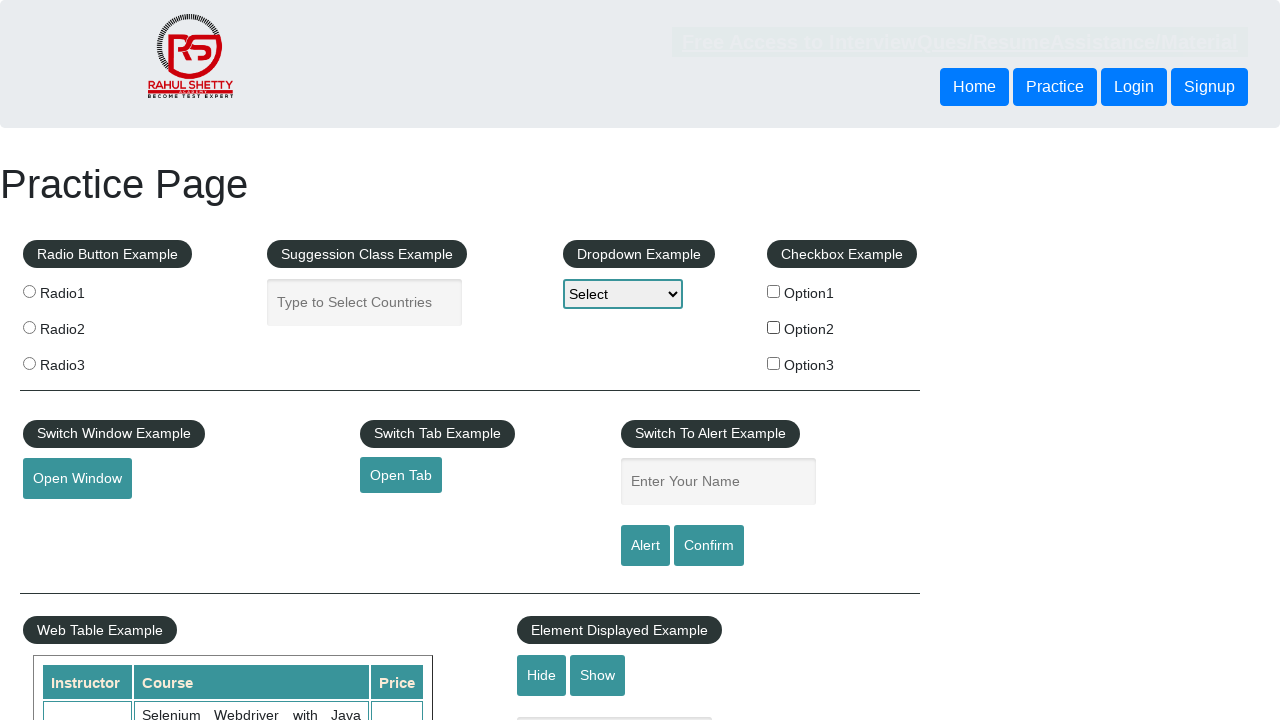

Clicked checkbox option 3 to select it at (774, 363) on input[name='checkBoxOption3']
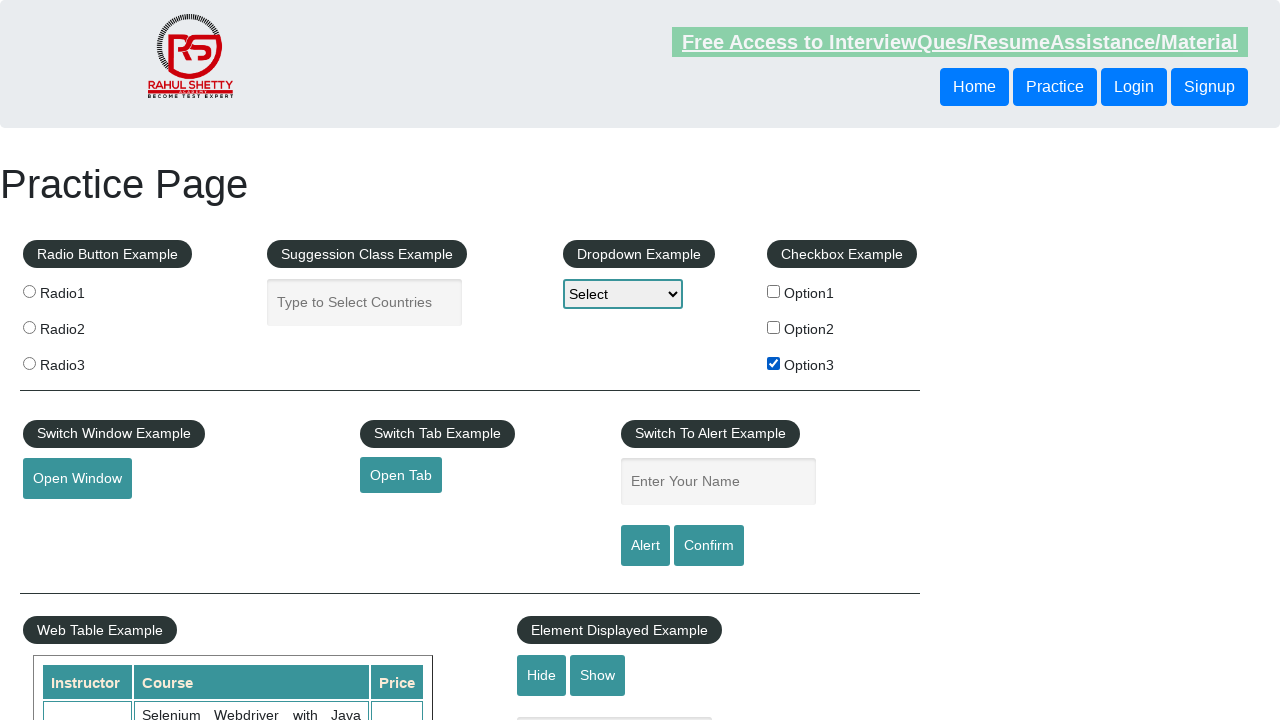

Waited 1 second after selecting checkbox option 3
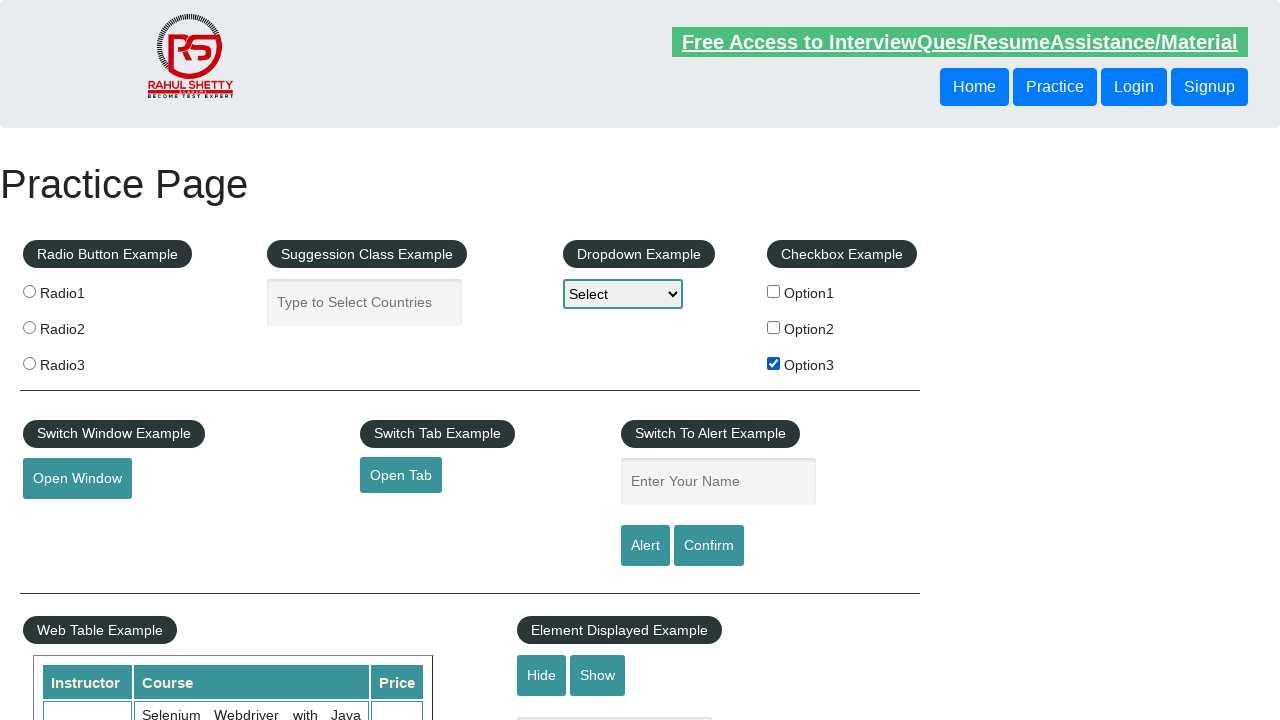

Clicked checkbox option 3 to deselect it at (774, 363) on input[name='checkBoxOption3']
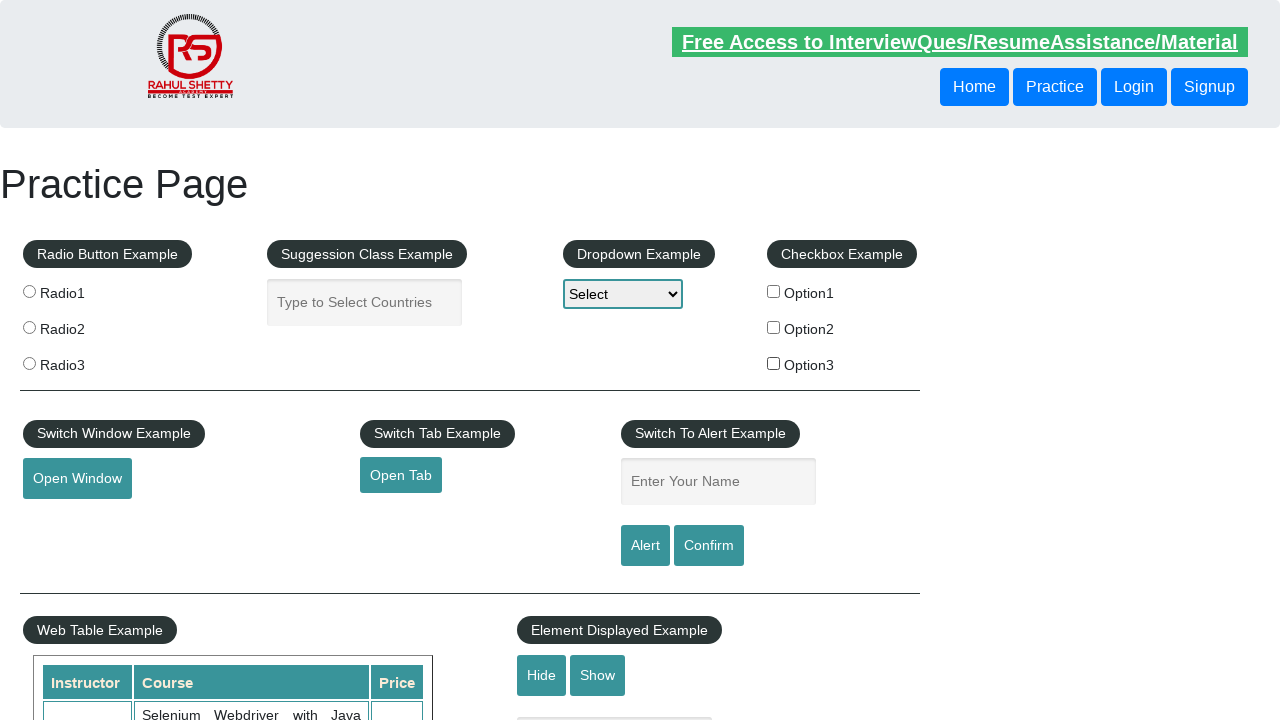

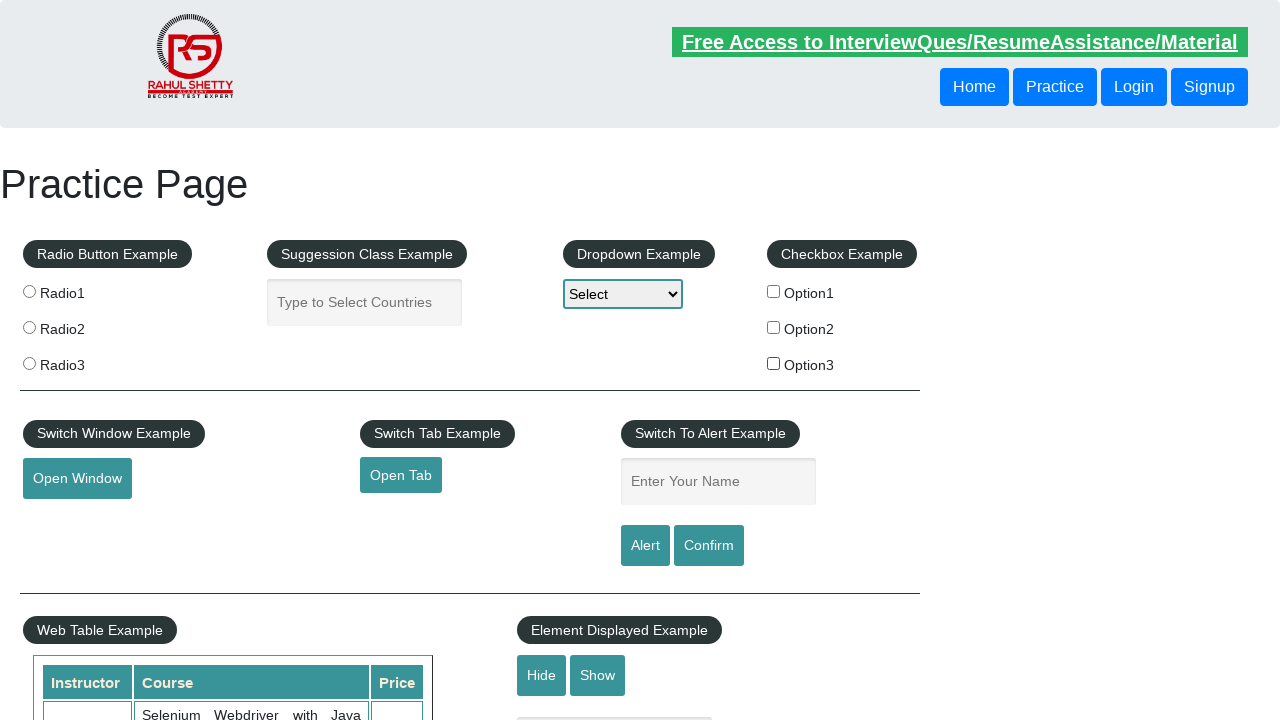